Tests right-click context menu functionality by performing a right-click on a target element, selecting "Edit" from the context menu, and dismissing the resulting alert dialog.

Starting URL: https://swisnl.github.io/jQuery-contextMenu/demo.html

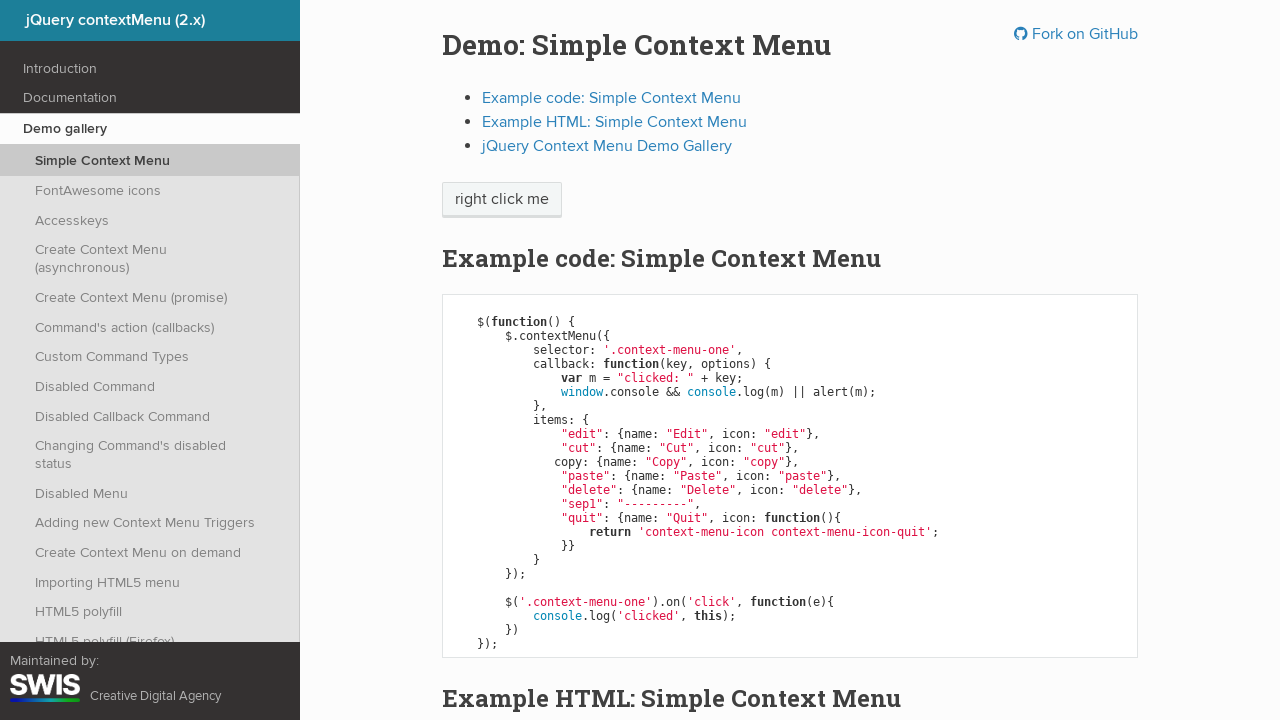

Right-clicked on 'right click me' target element to open context menu at (502, 200) on //span[text()='right click me']
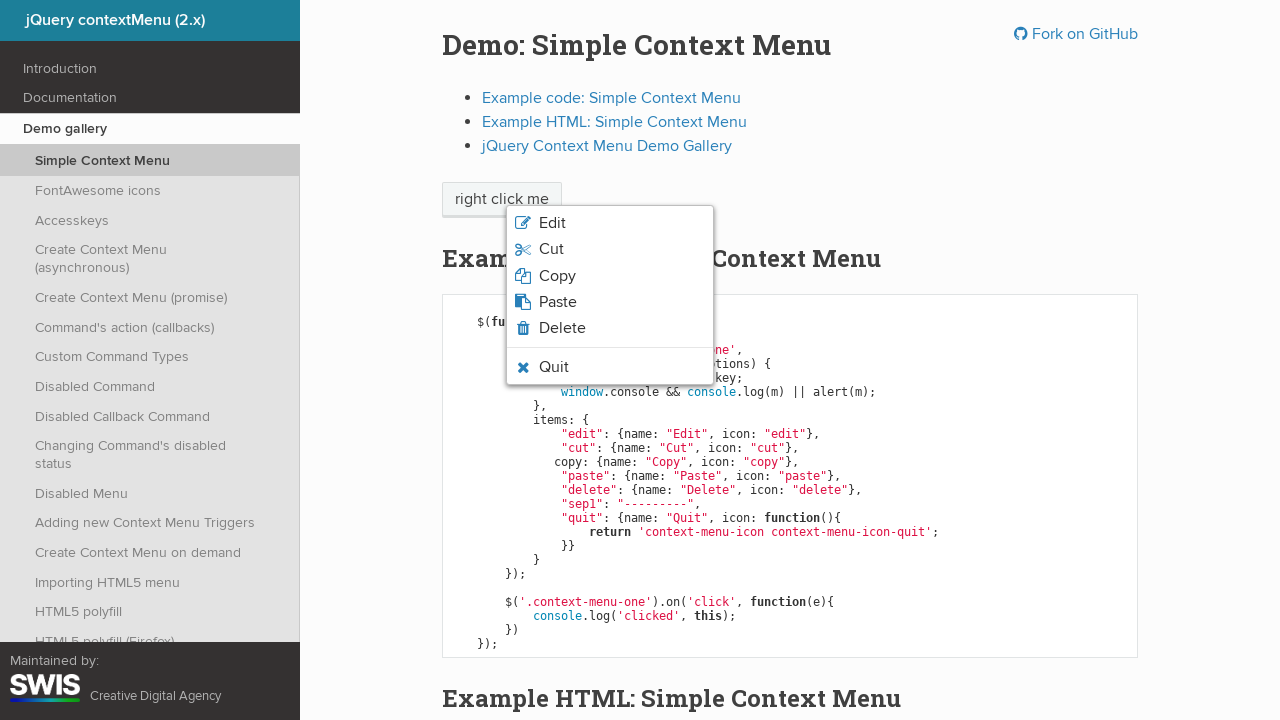

Clicked 'Edit' option from context menu at (552, 223) on xpath=//span[text()='Edit']
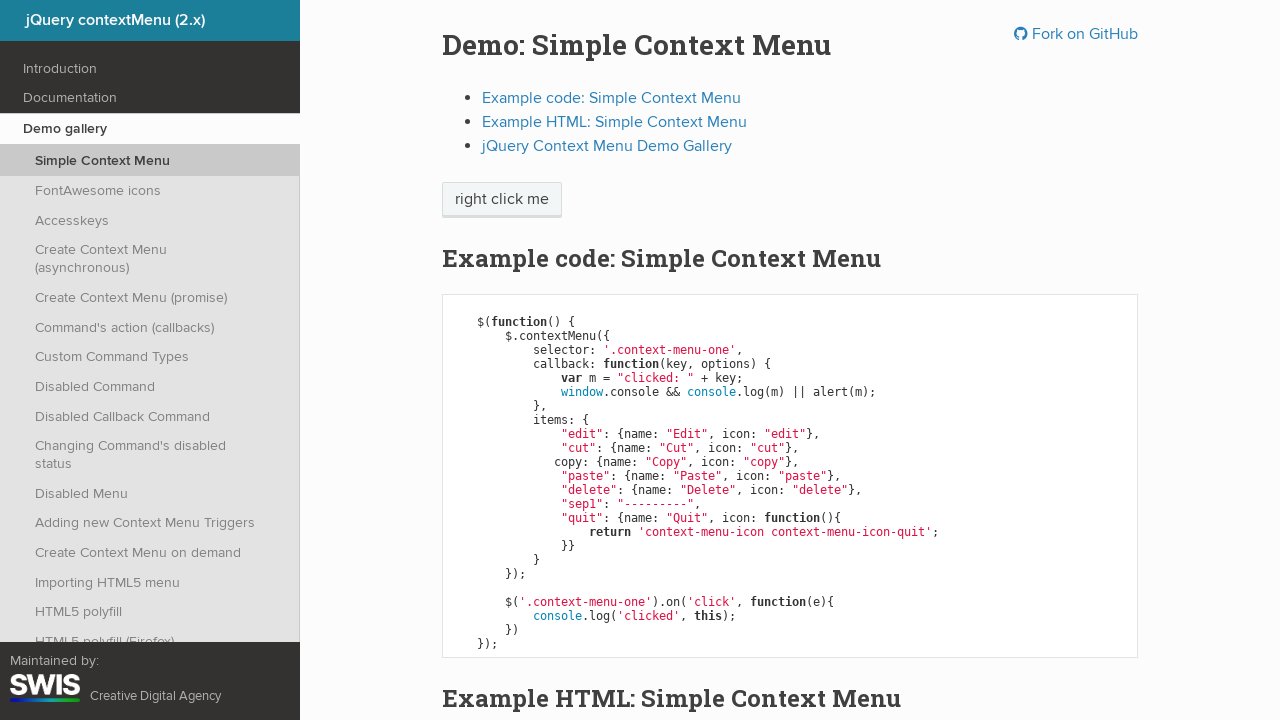

Set up dialog handler to dismiss alert
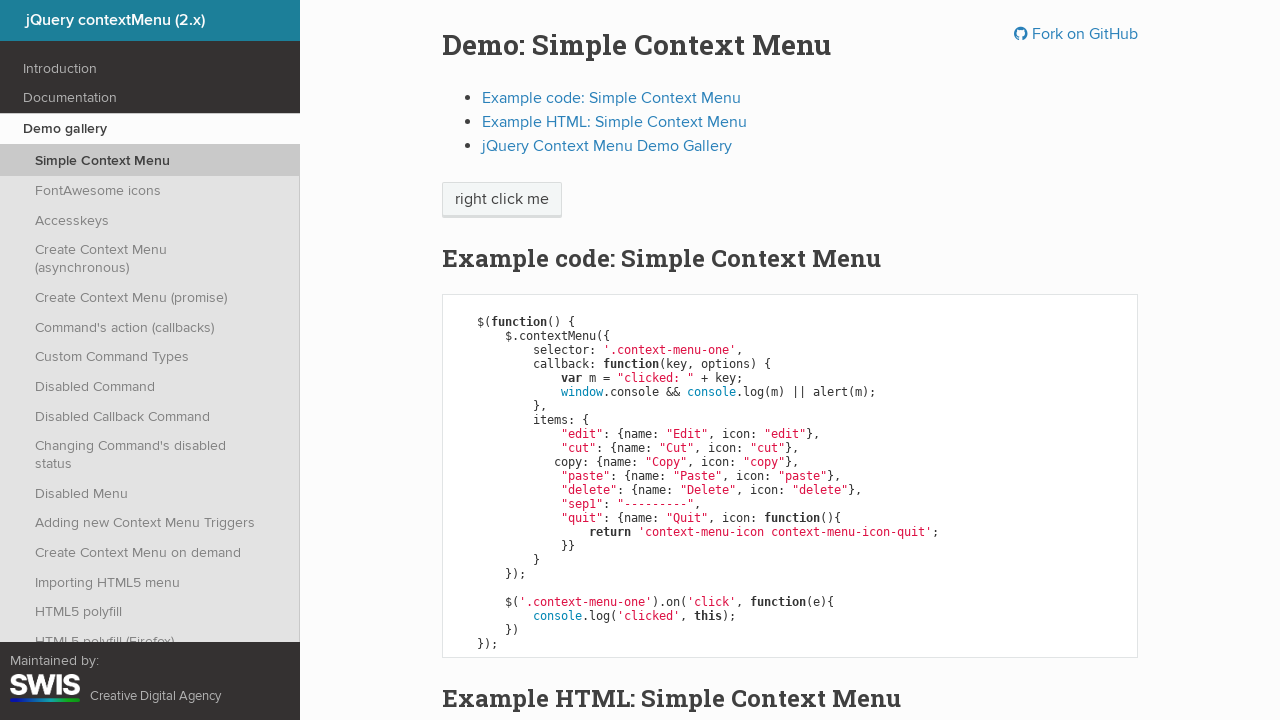

Waited 500ms for UI updates
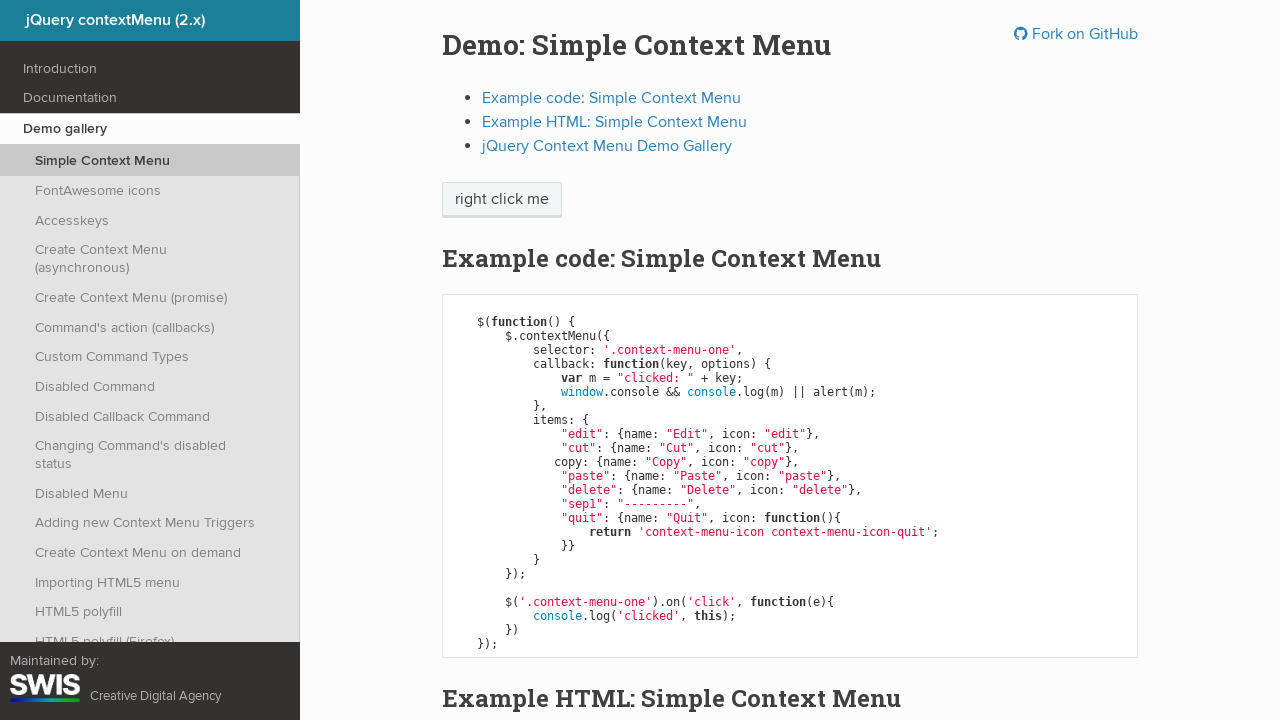

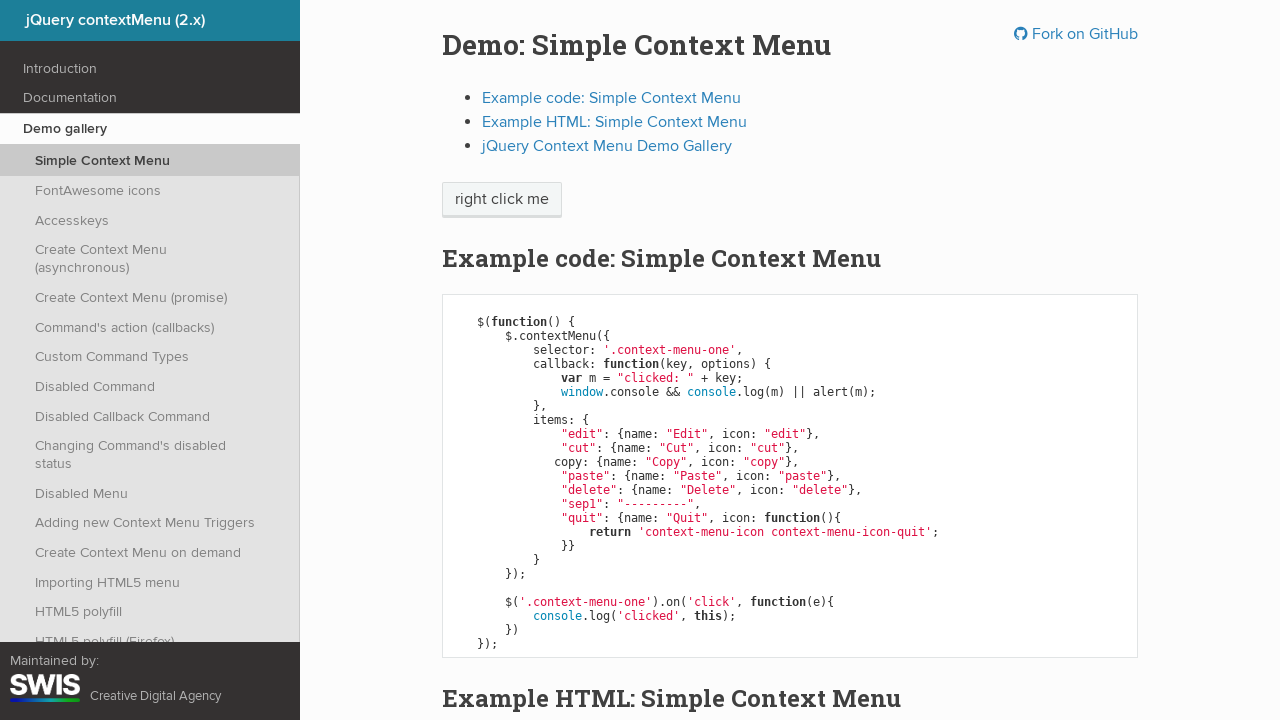